Tests adding a new customer by filling out the customer form and verifying the success alert message

Starting URL: https://www.globalsqa.com/angularJs-protractor/BankingProject/#/manager

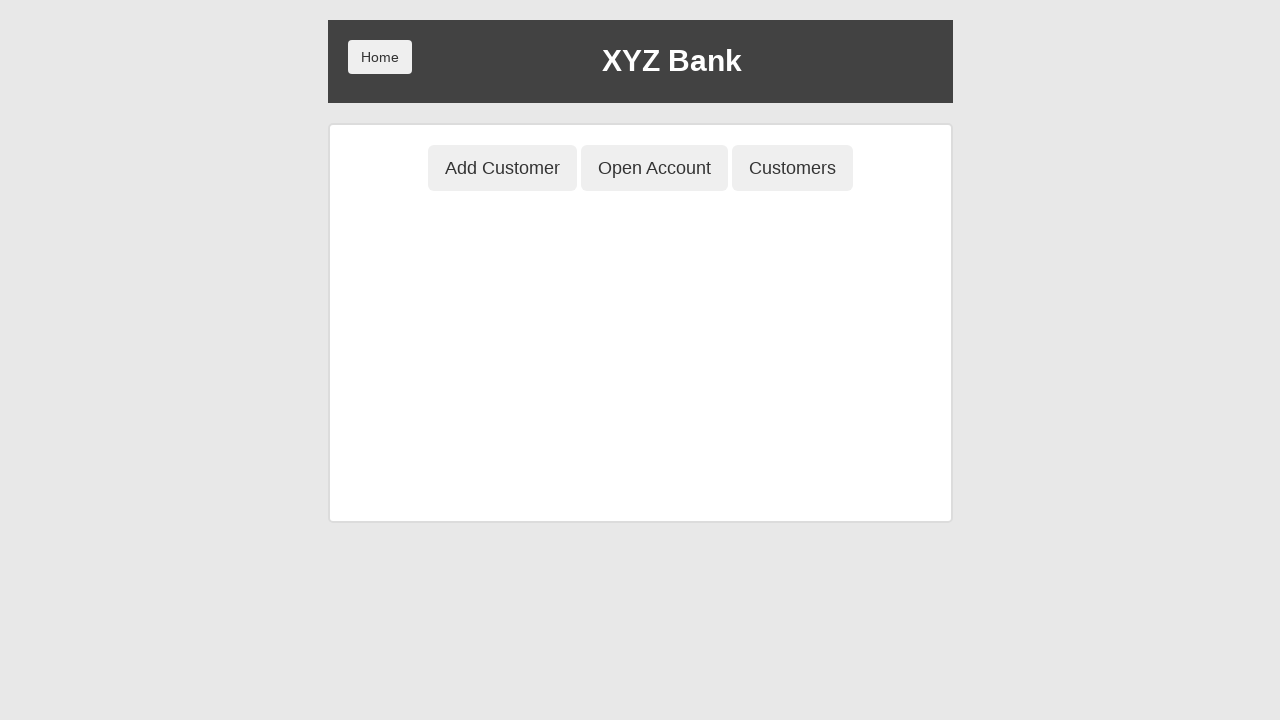

Clicked 'Add Customer' button at (502, 168) on button[ng-class='btnClass1']
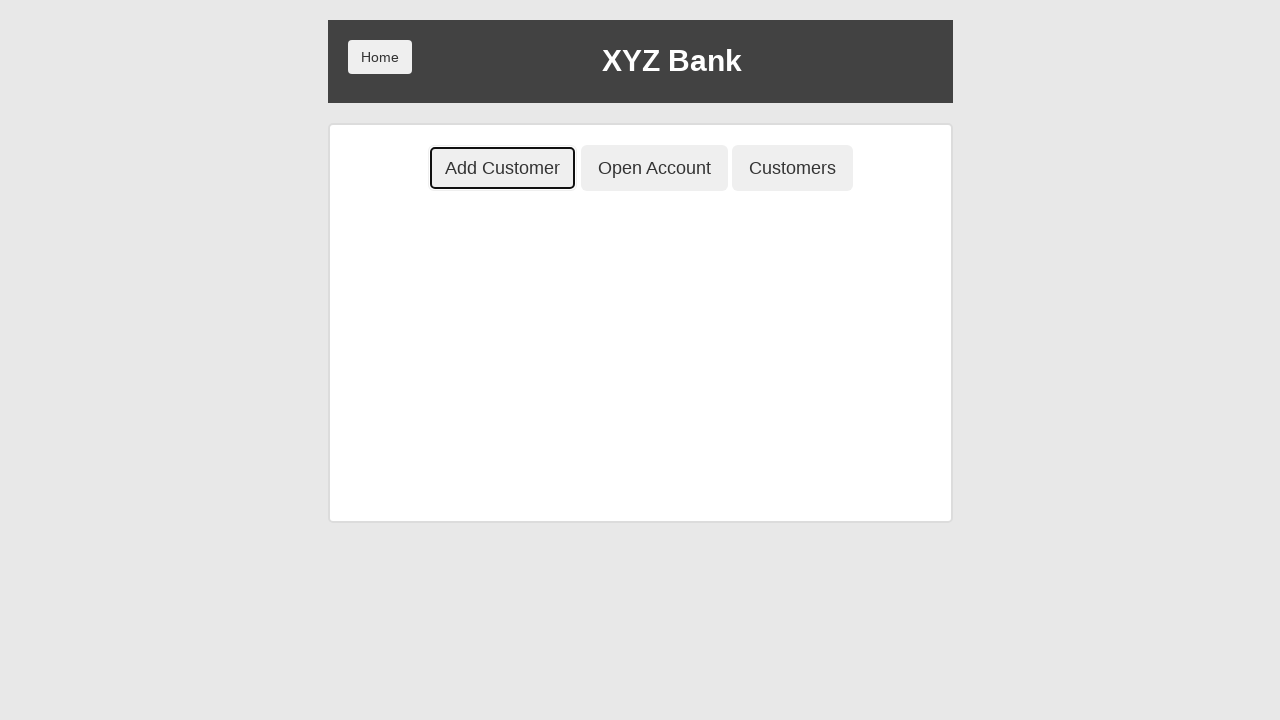

Filled first name field with 'TestJohn' on input[ng-model='fName']
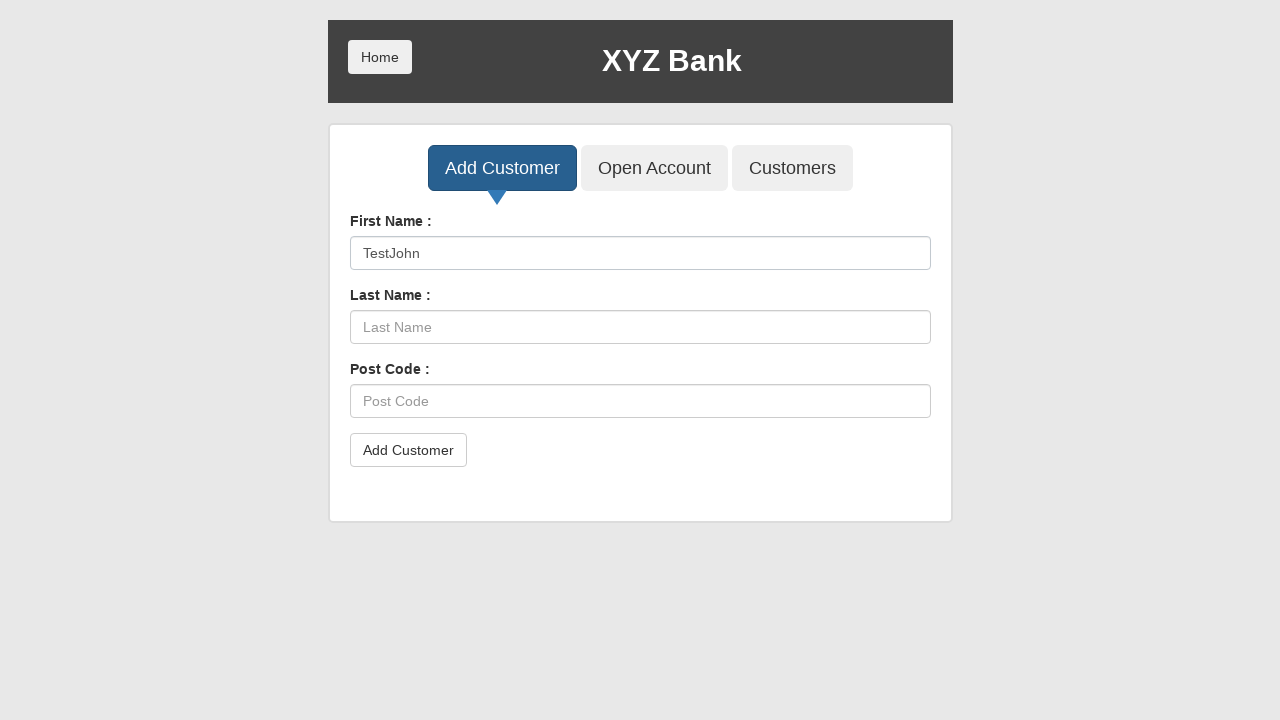

Filled last name field with 'TestSmith' on input[ng-model='lName']
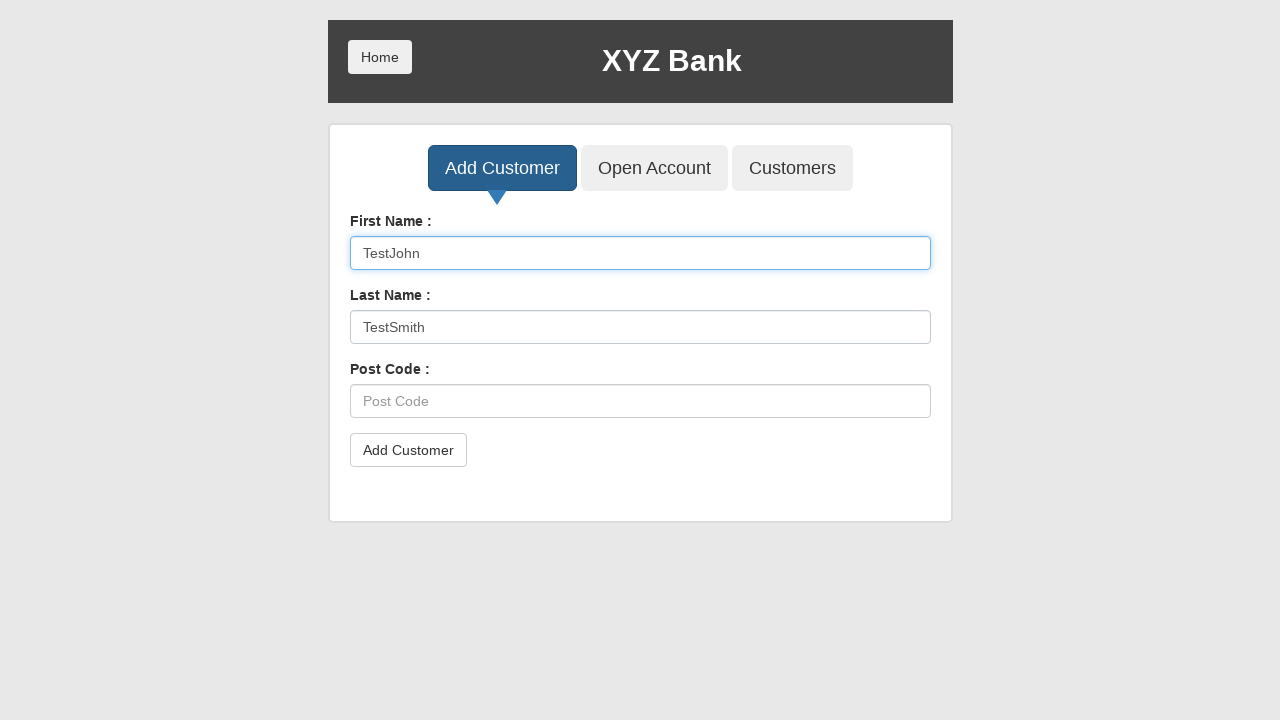

Filled postal code field with '12345' on input[ng-model='postCd']
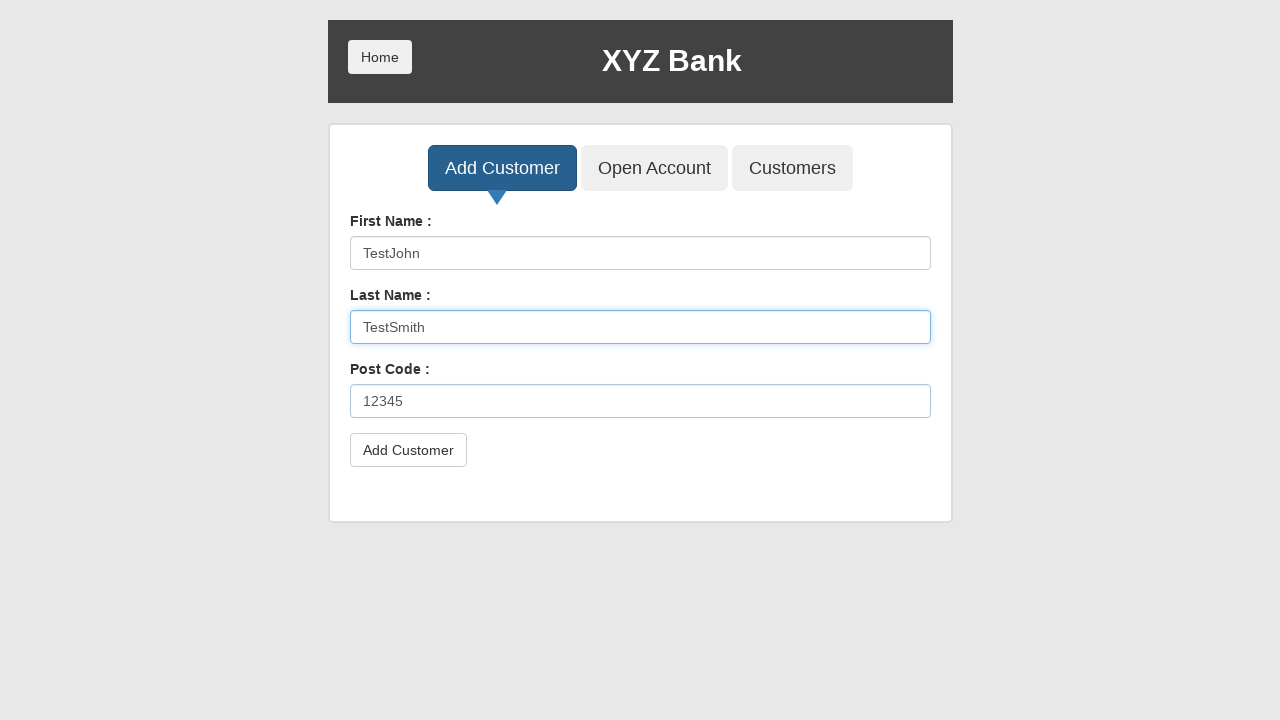

Clicked submit button to add customer at (408, 450) on button[type='submit']
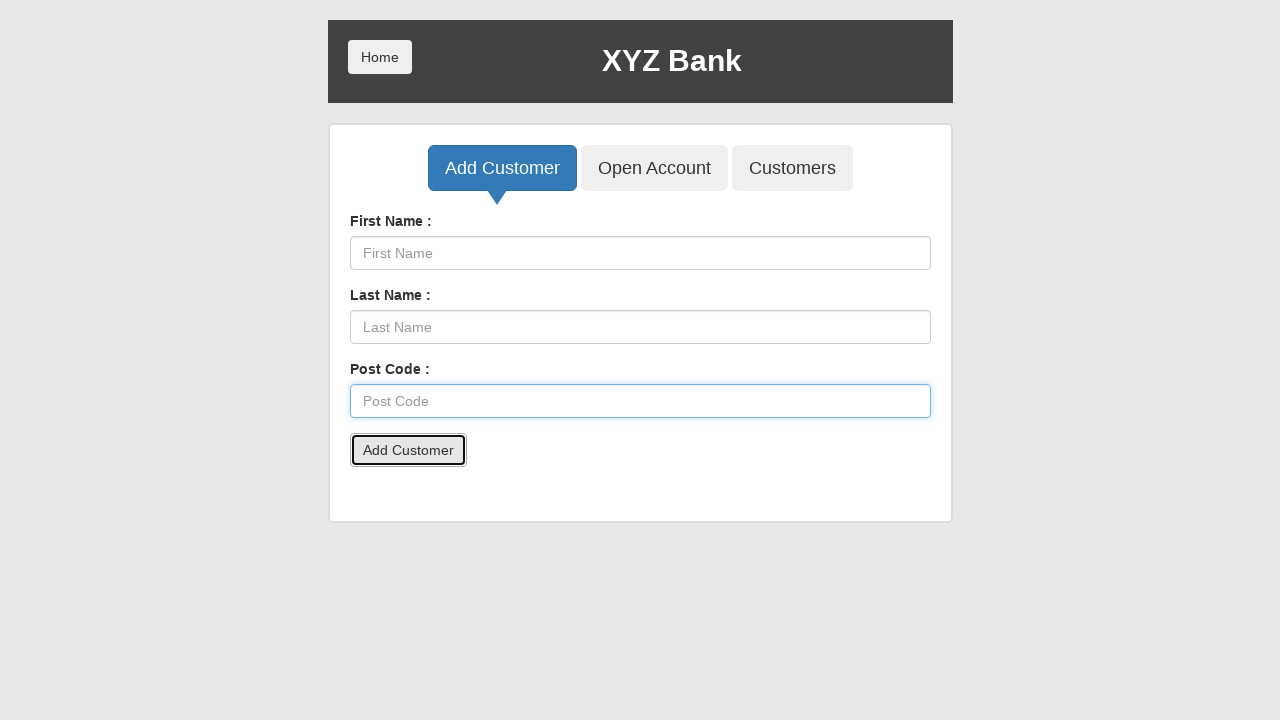

Set up dialog handler to accept alerts
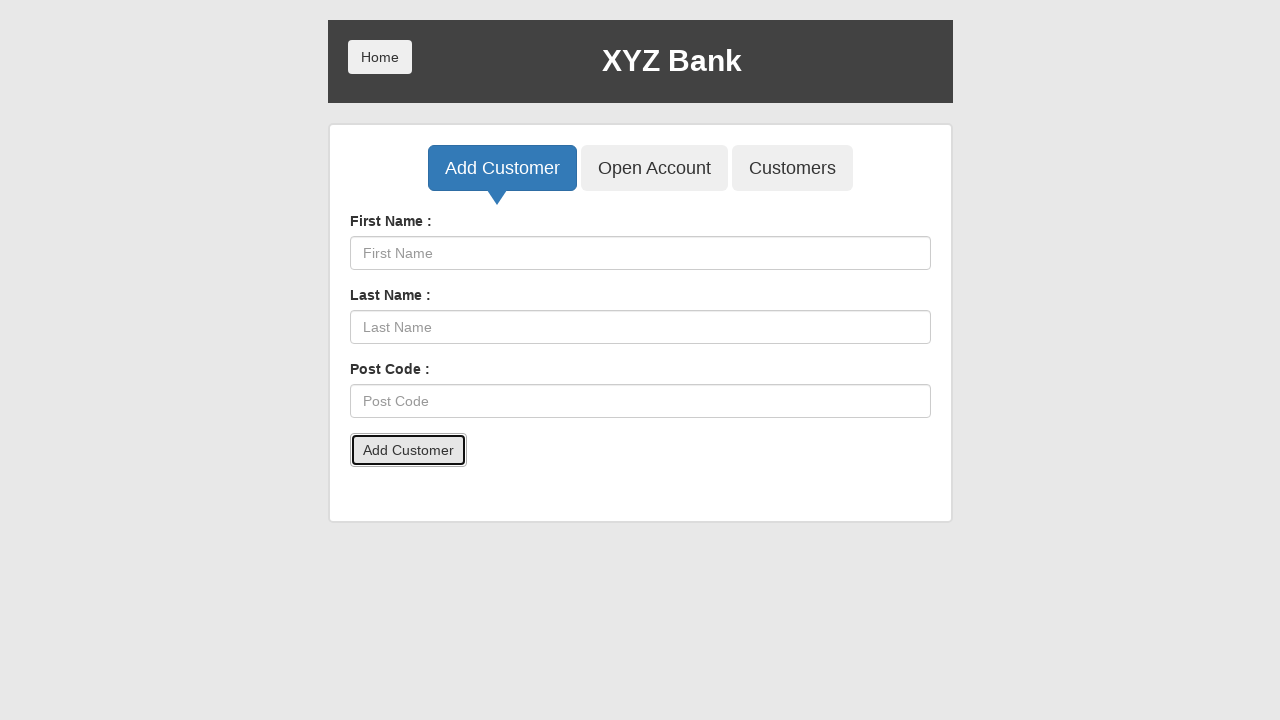

Waited 500ms for page to process customer addition
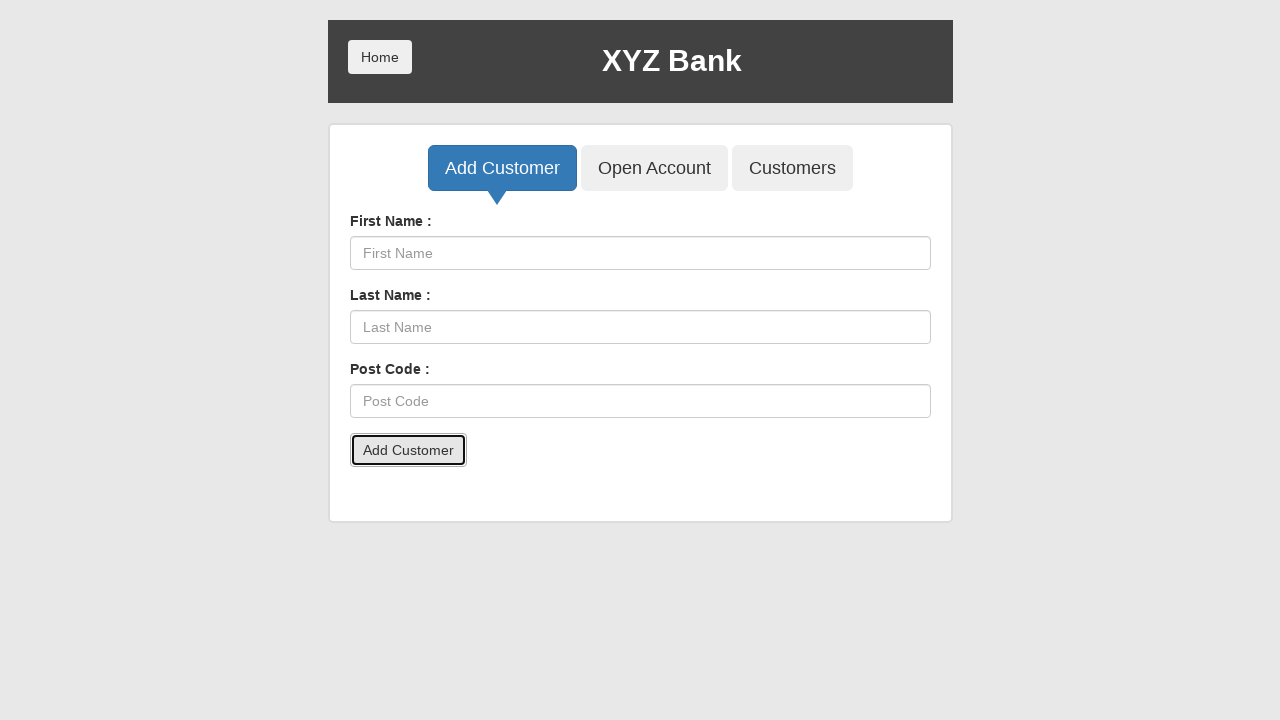

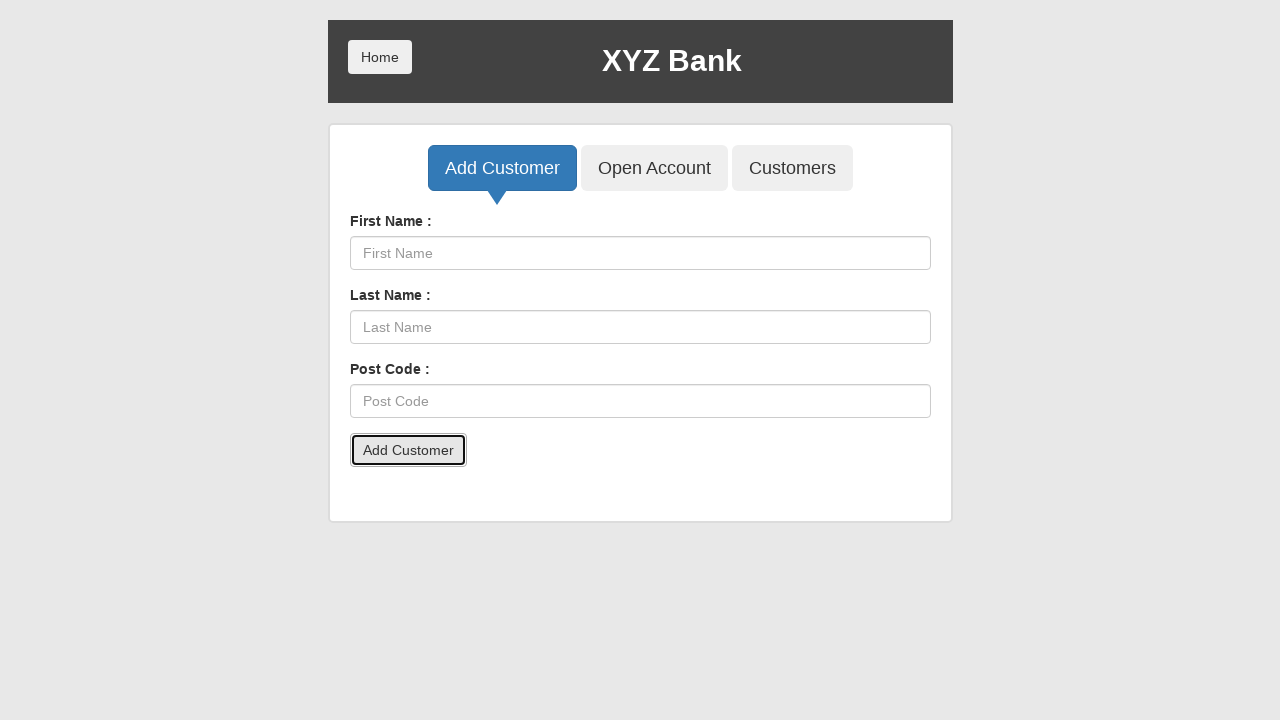